Navigates to a Russian website and clicks on a canvas element at a specific position

Starting URL: https://www.akson45.net/ru/

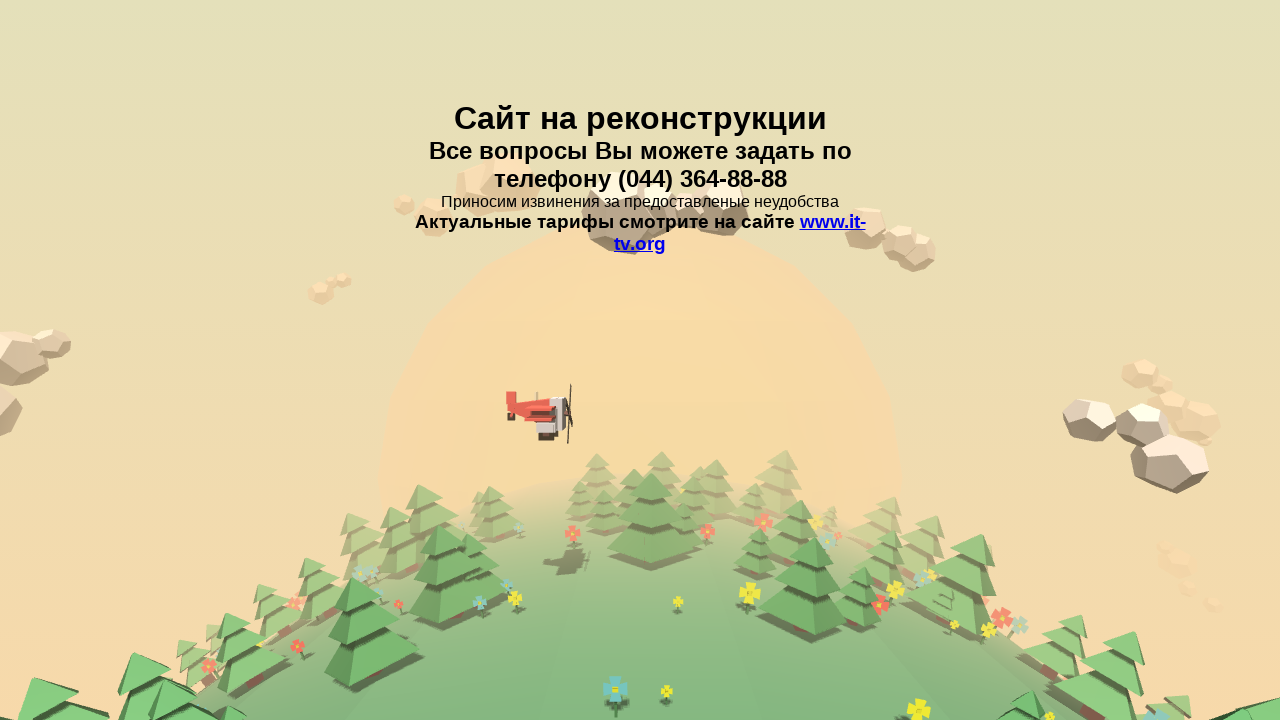

Navigated to Russian website https://www.akson45.net/ru/
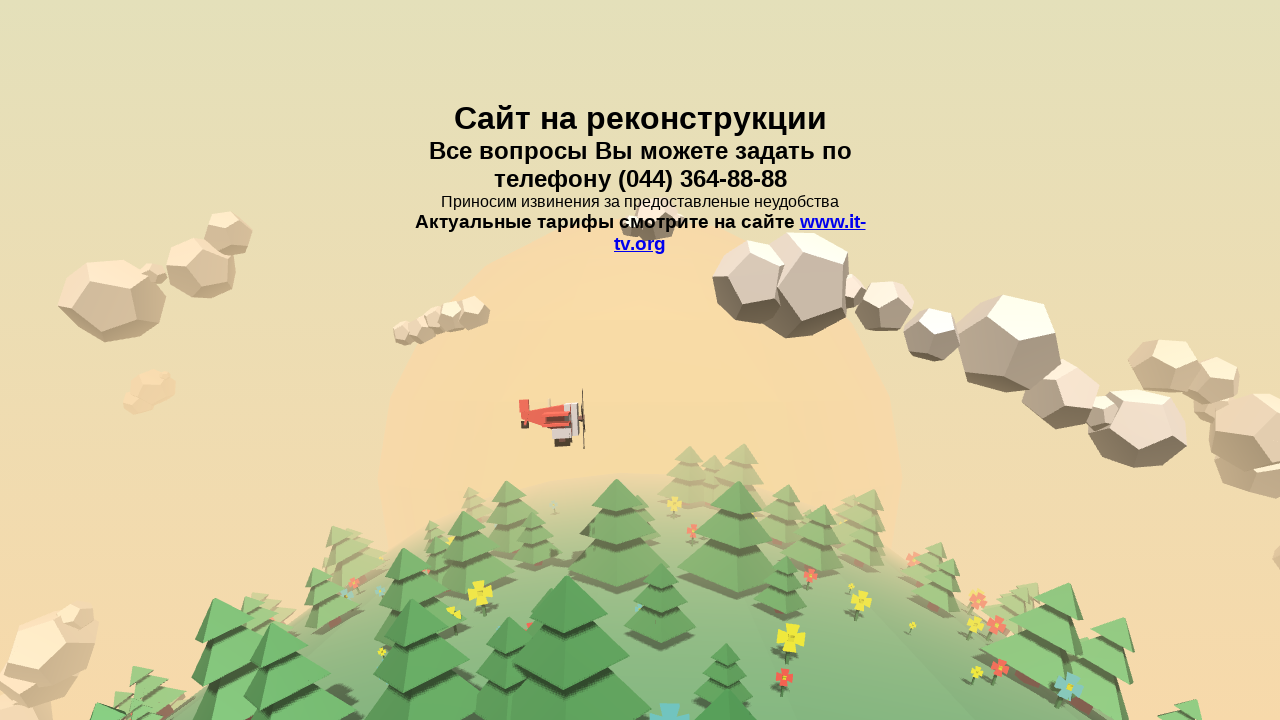

Clicked on canvas element at position (756, 346) at (756, 346) on canvas
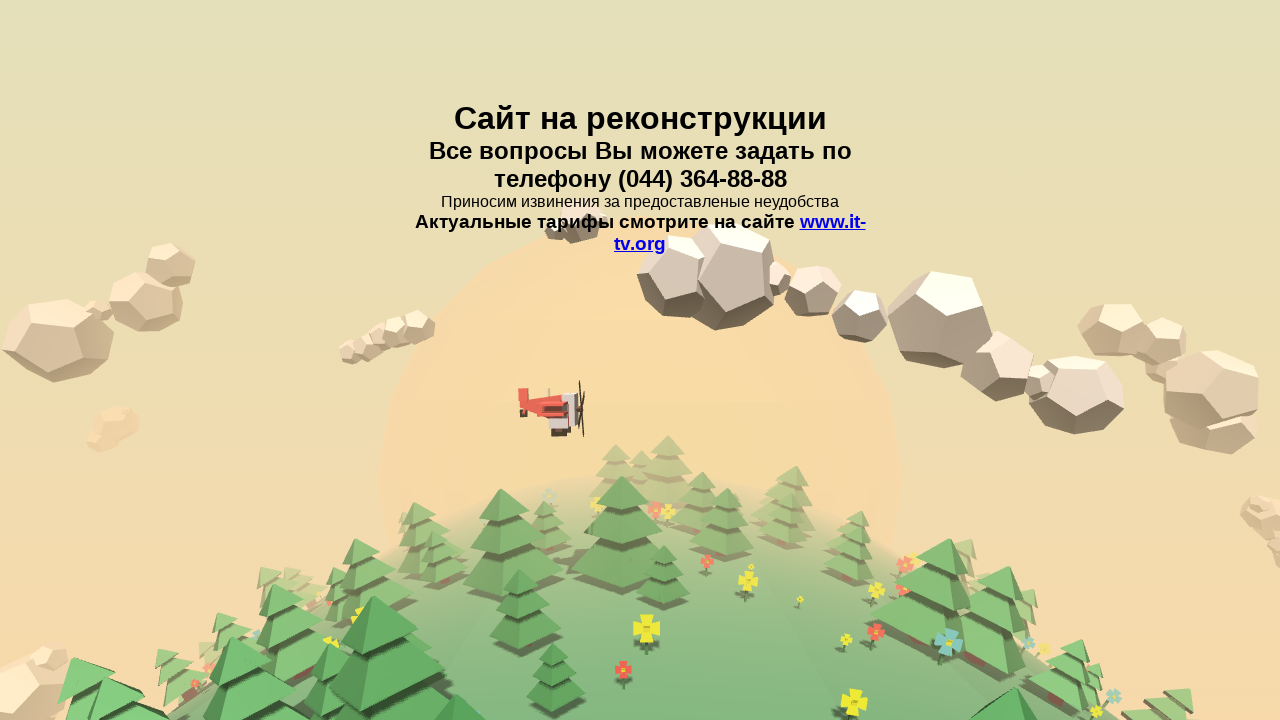

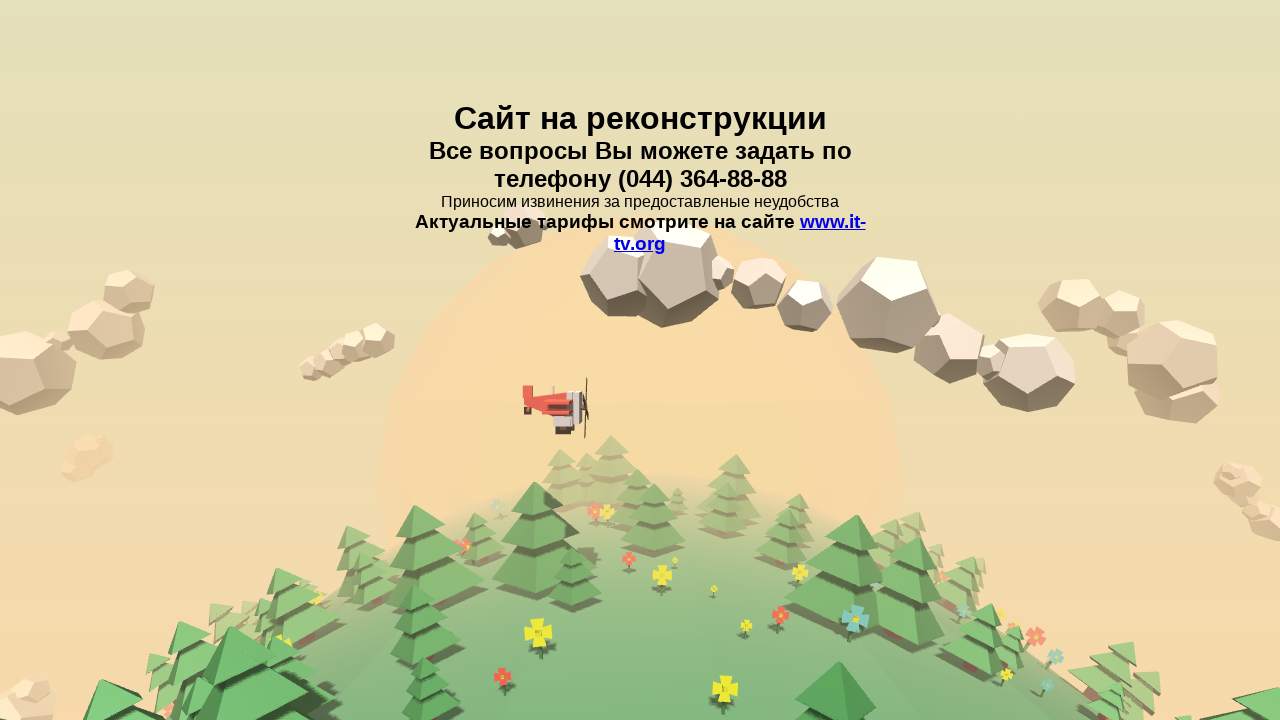